Clicks on a dropdown toggle and iterates through dropdown menu items

Starting URL: https://example.cypress.io/utilities

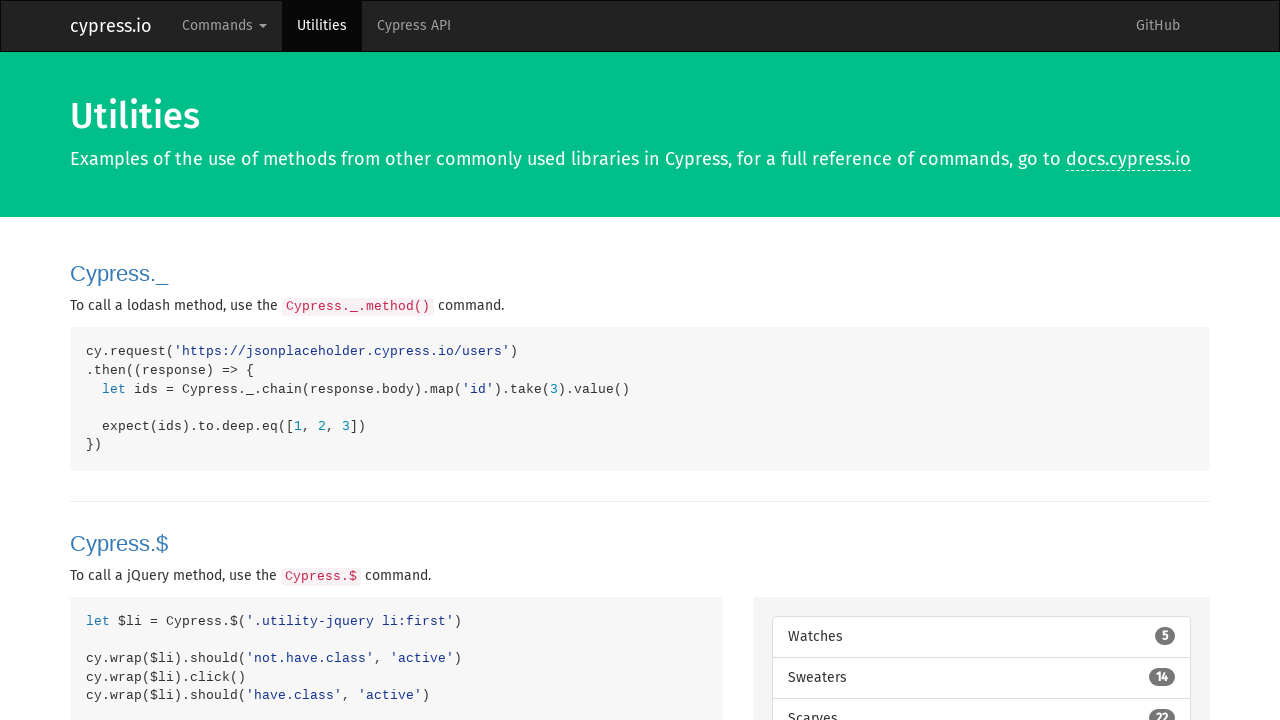

Navigated to example Cypress utilities page
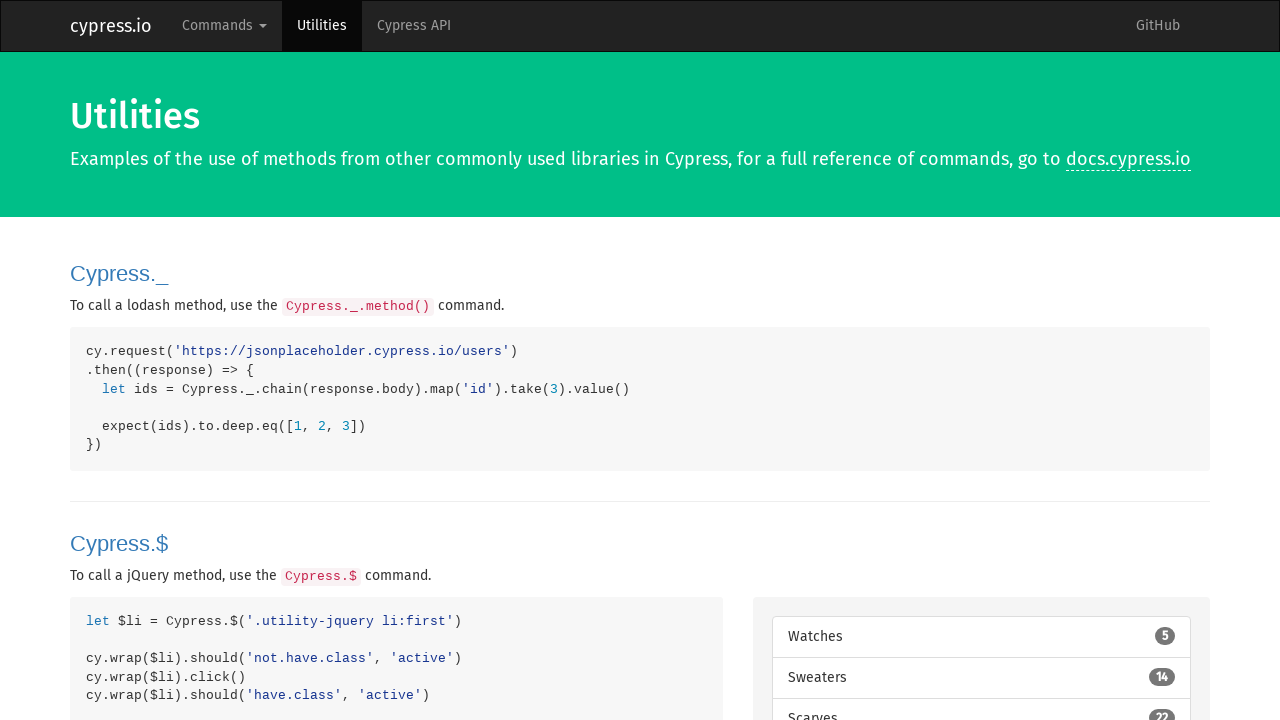

Clicked dropdown toggle button at (224, 26) on a.dropdown-toggle
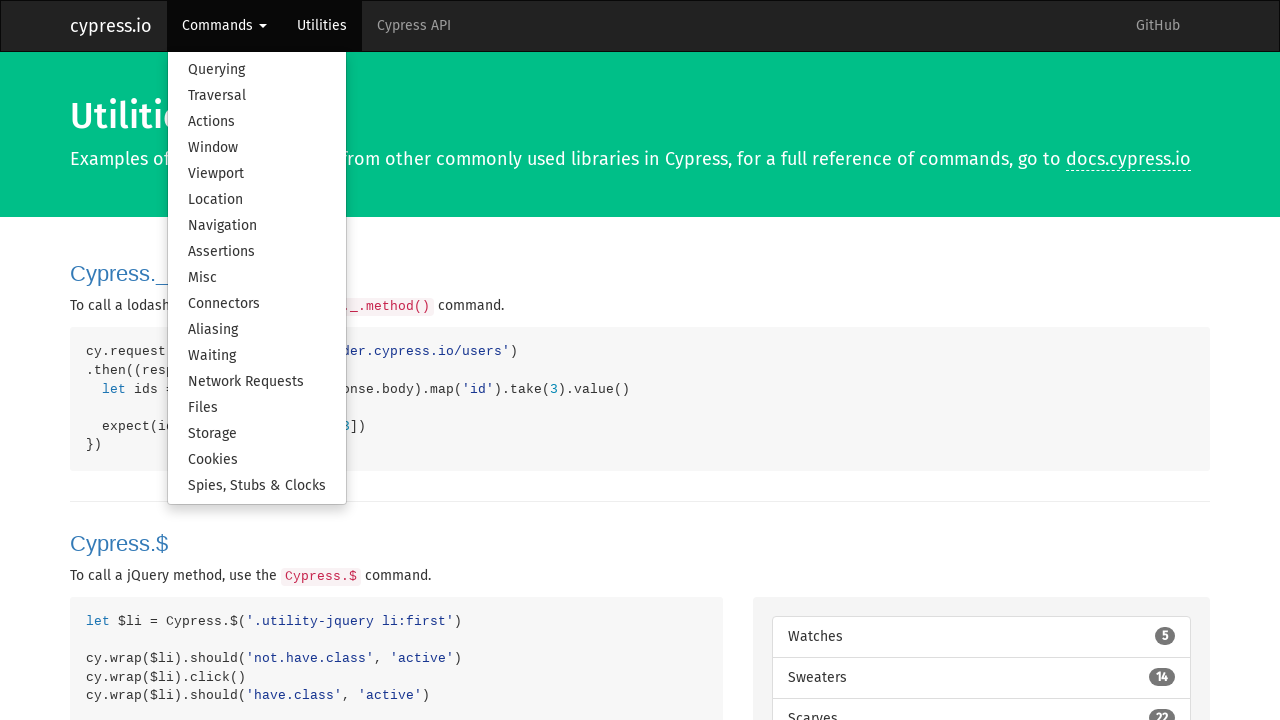

Retrieved dropdown menu item text: 'Querying'
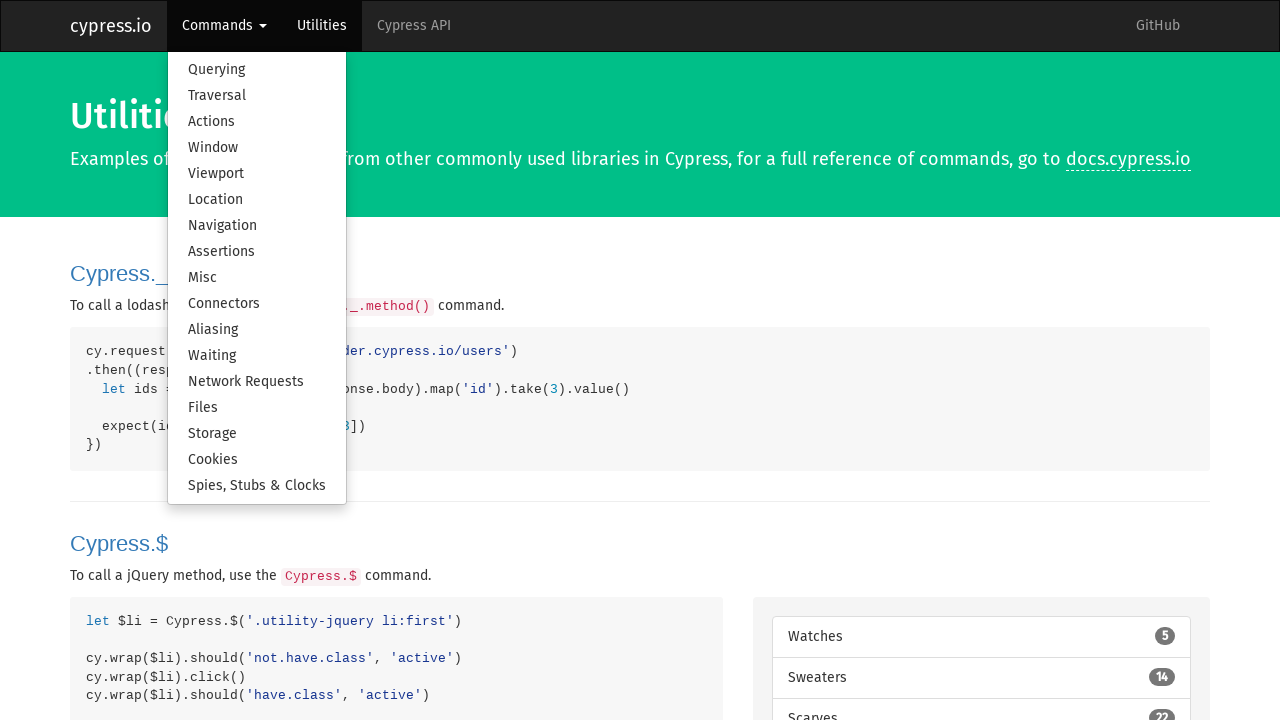

Retrieved dropdown menu item text: 'Traversal'
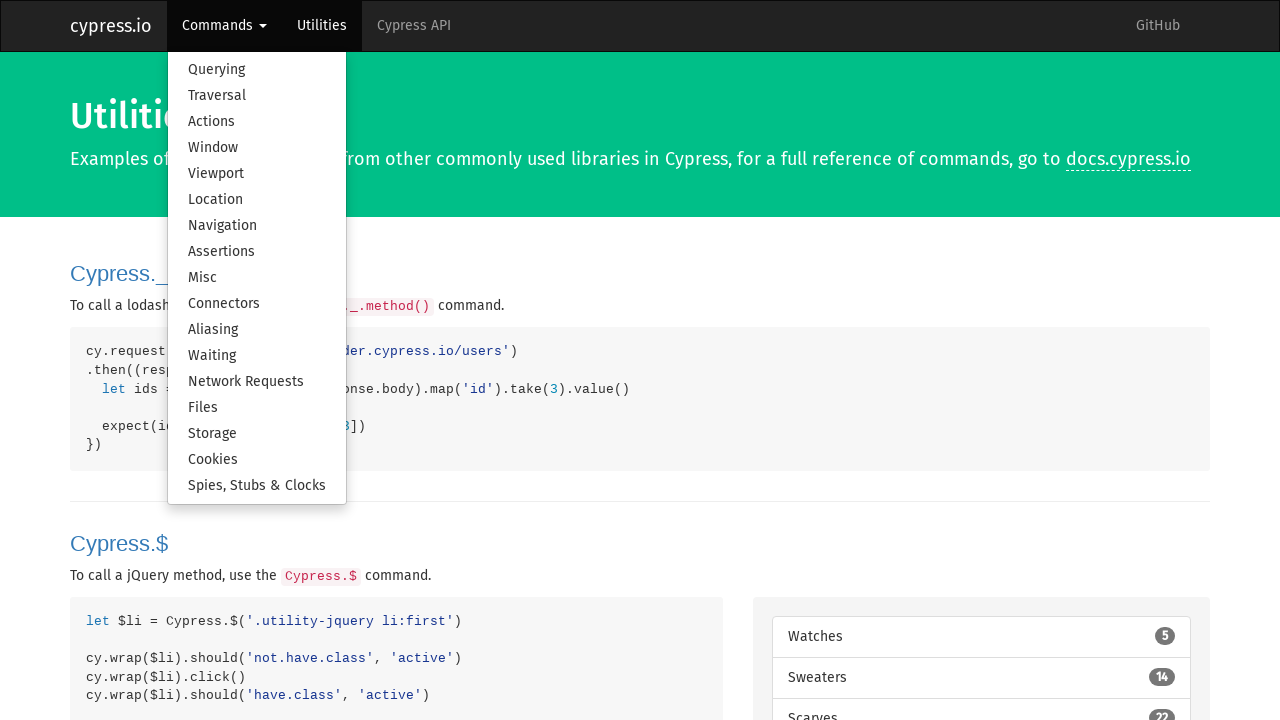

Retrieved dropdown menu item text: 'Actions'
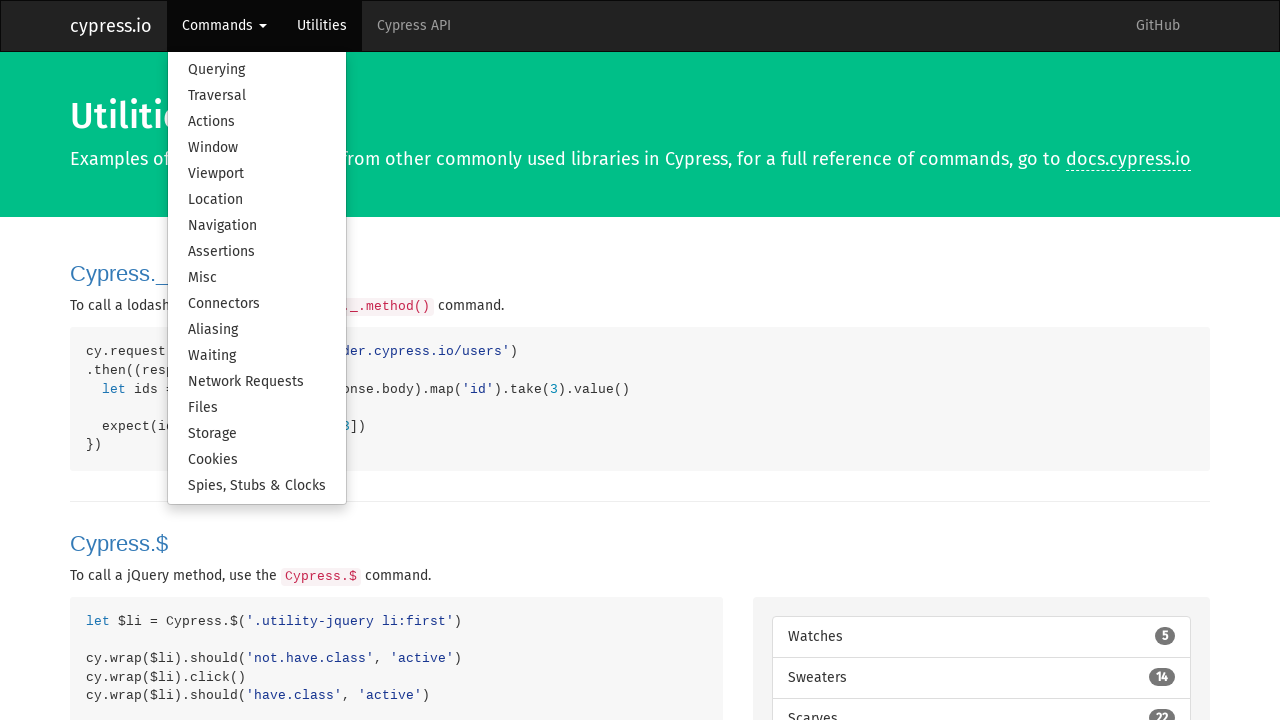

Retrieved dropdown menu item text: 'Window'
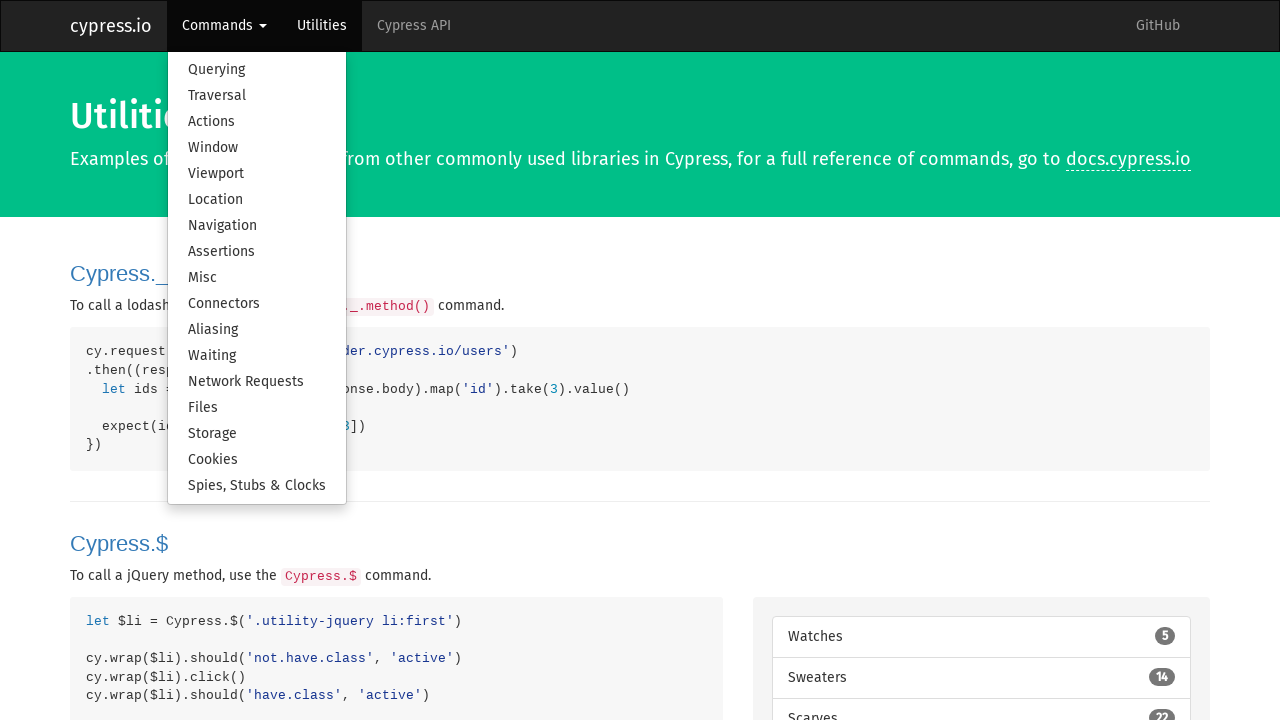

Retrieved dropdown menu item text: 'Viewport'
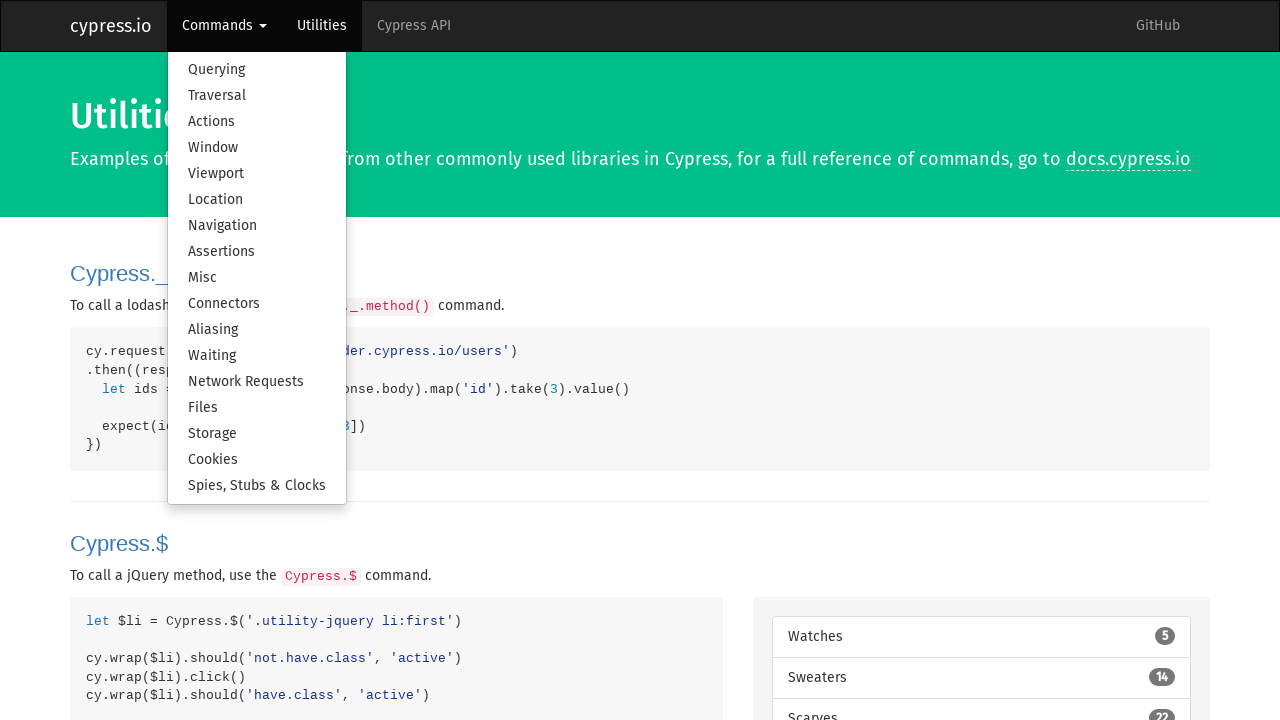

Retrieved dropdown menu item text: 'Location'
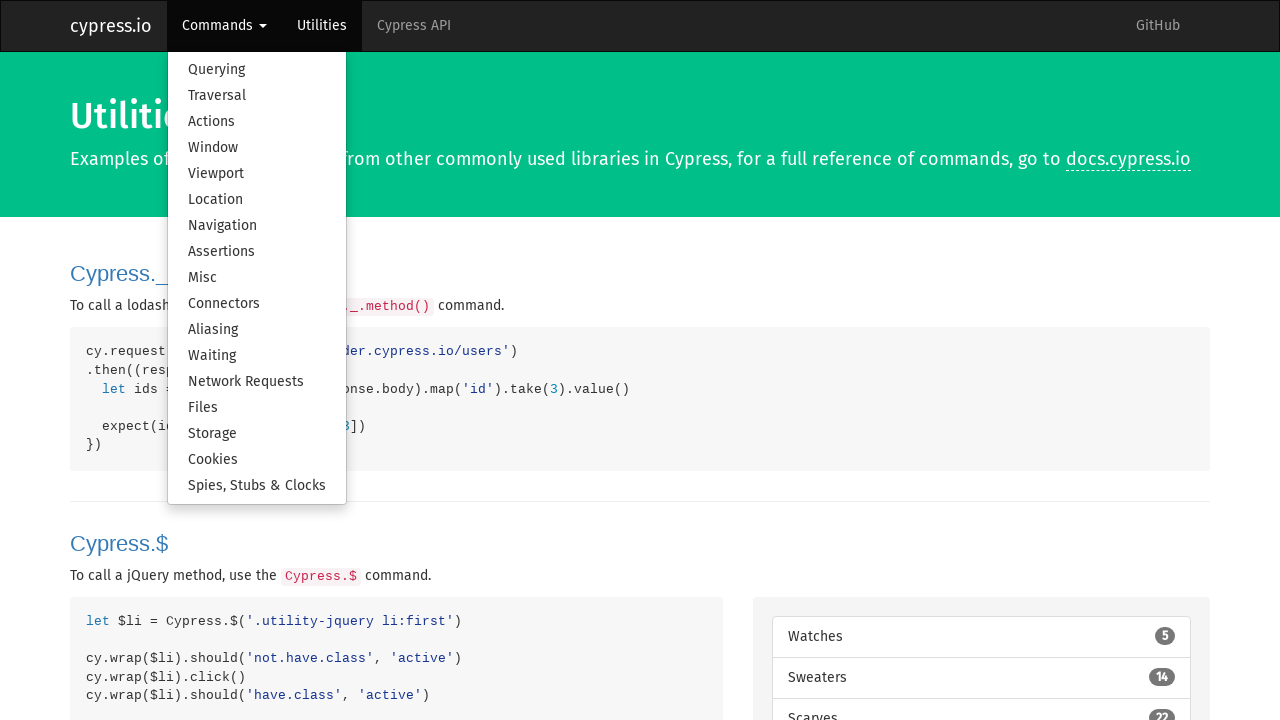

Retrieved dropdown menu item text: 'Navigation'
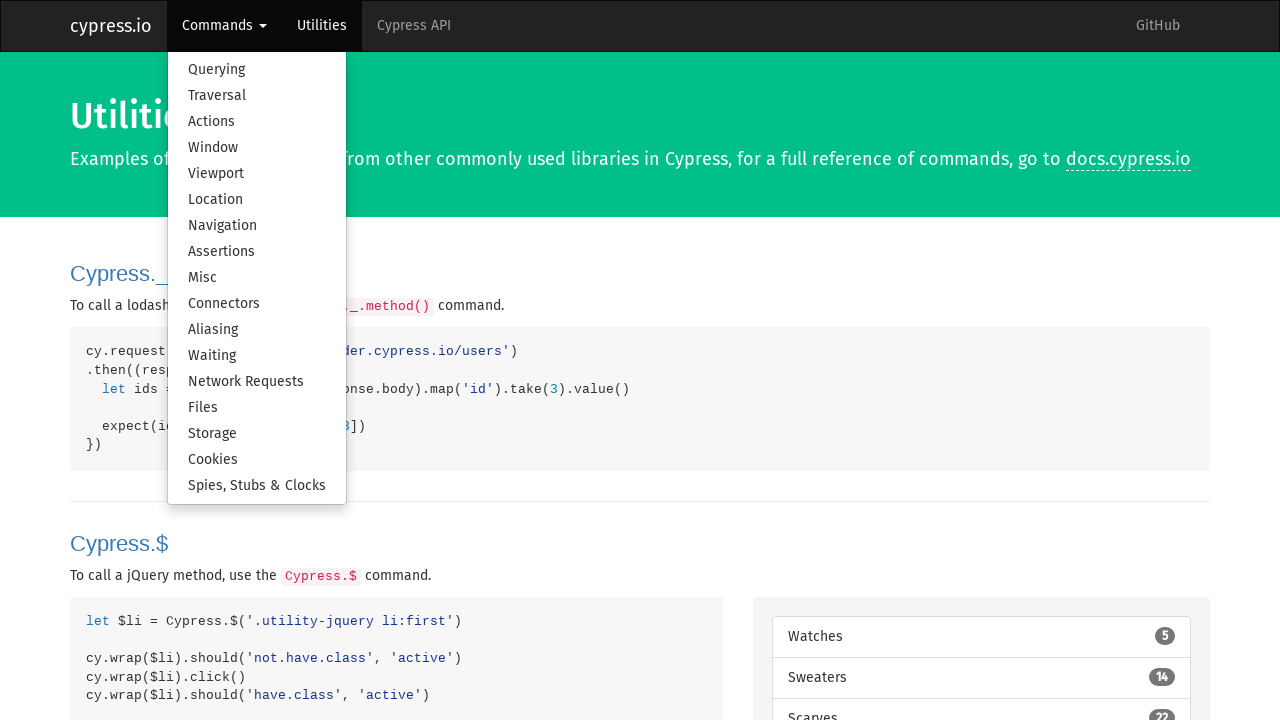

Retrieved dropdown menu item text: 'Assertions'
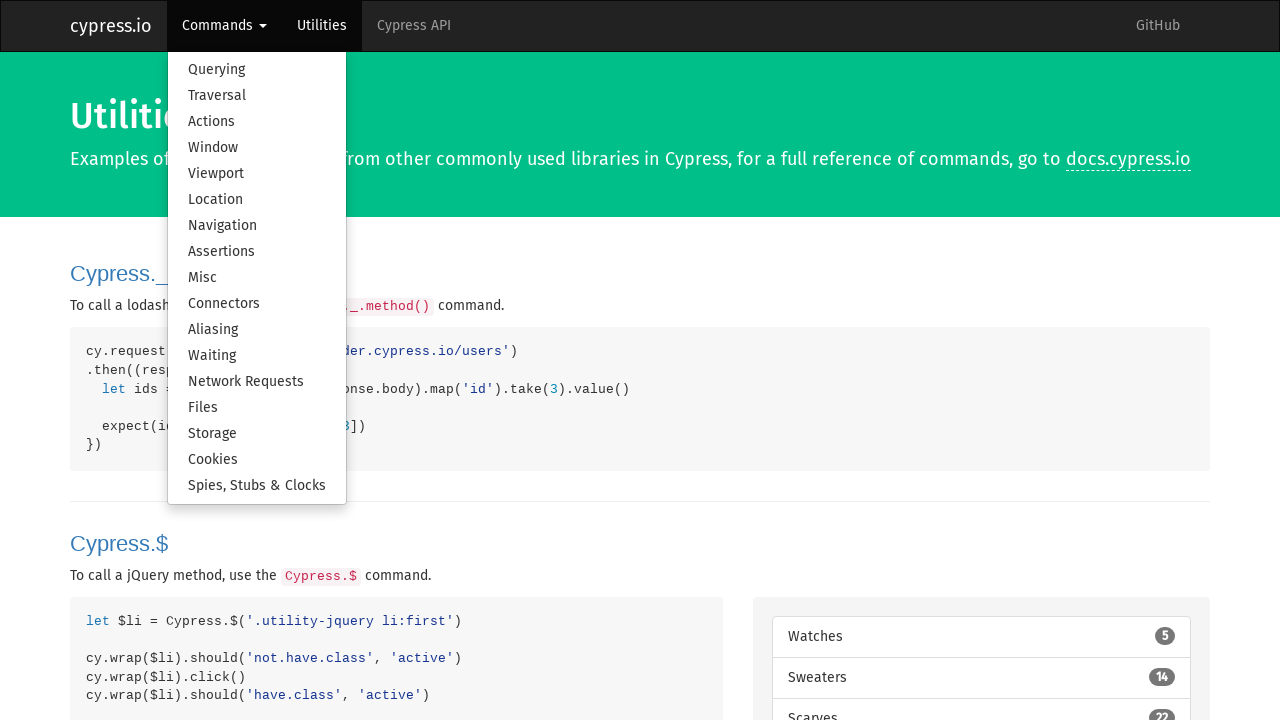

Retrieved dropdown menu item text: 'Misc'
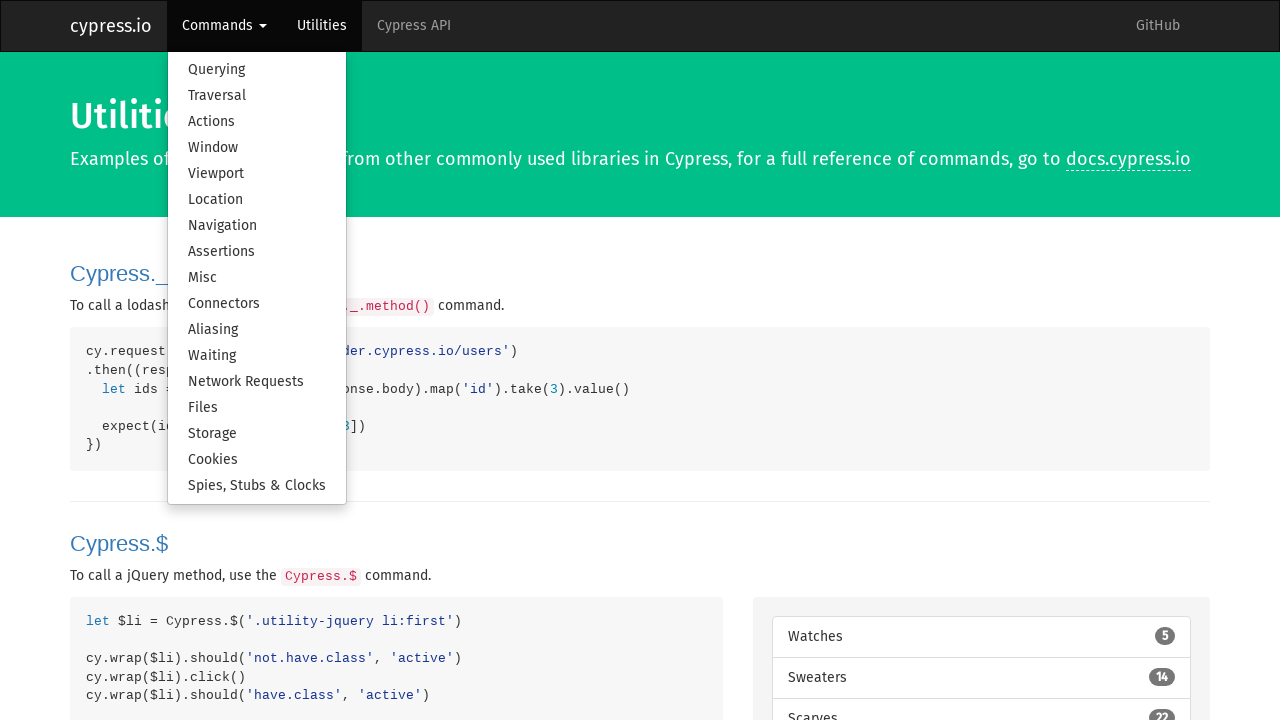

Retrieved dropdown menu item text: 'Connectors'
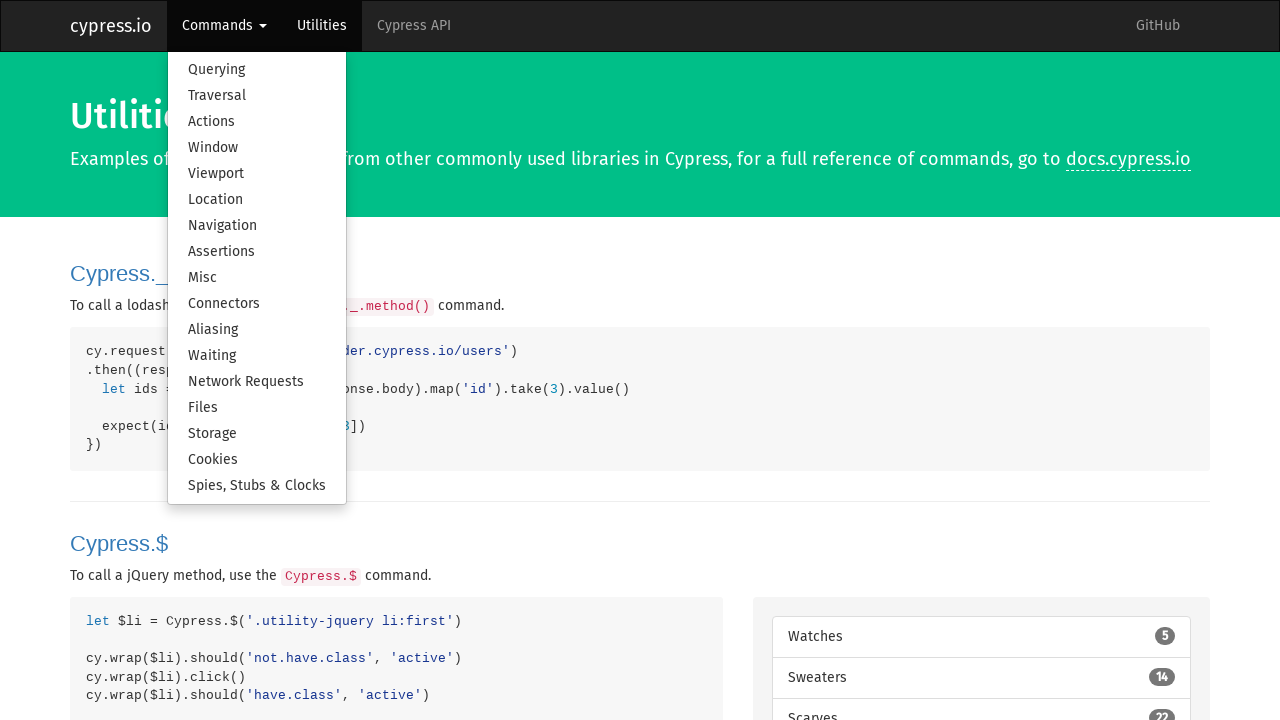

Retrieved dropdown menu item text: 'Aliasing'
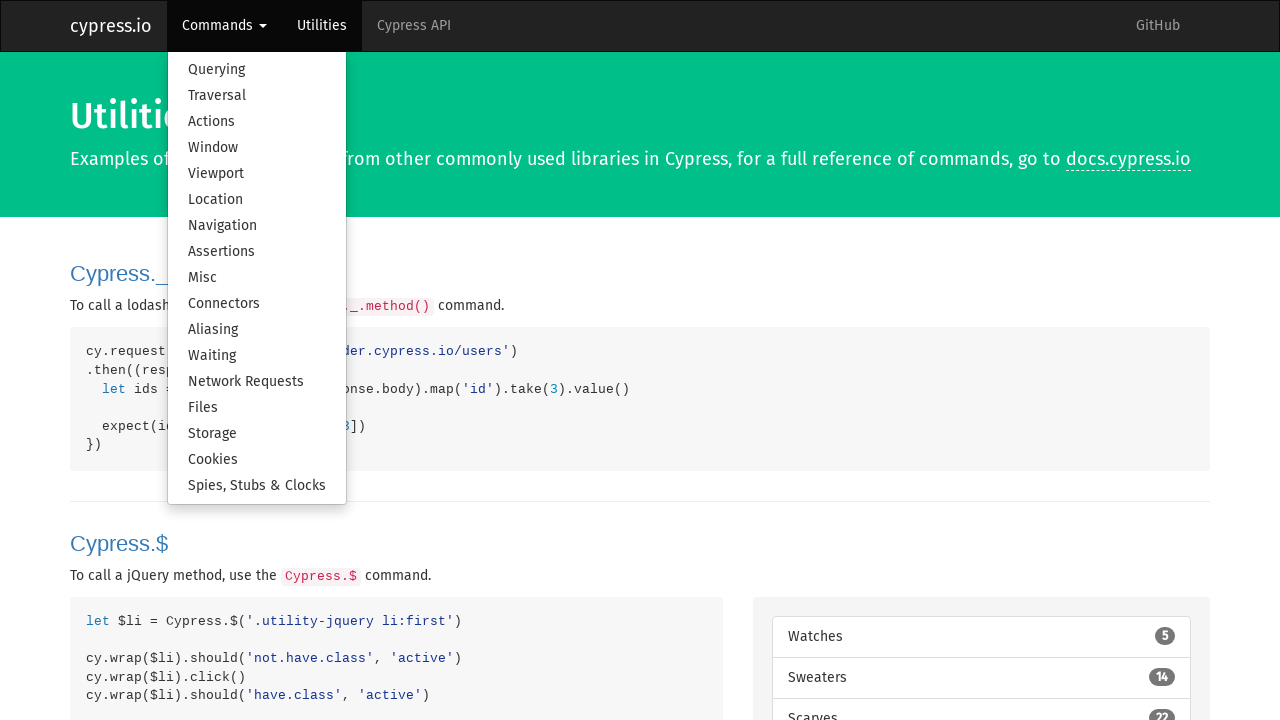

Retrieved dropdown menu item text: 'Waiting'
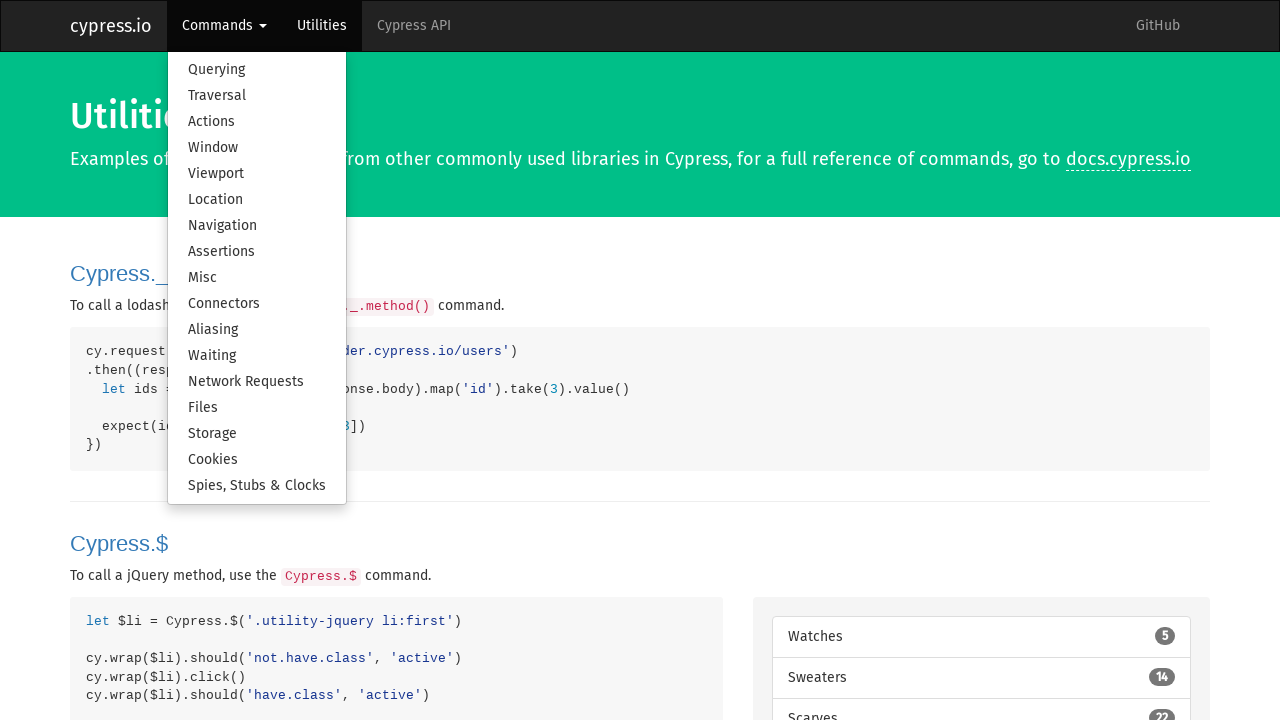

Retrieved dropdown menu item text: 'Network Requests'
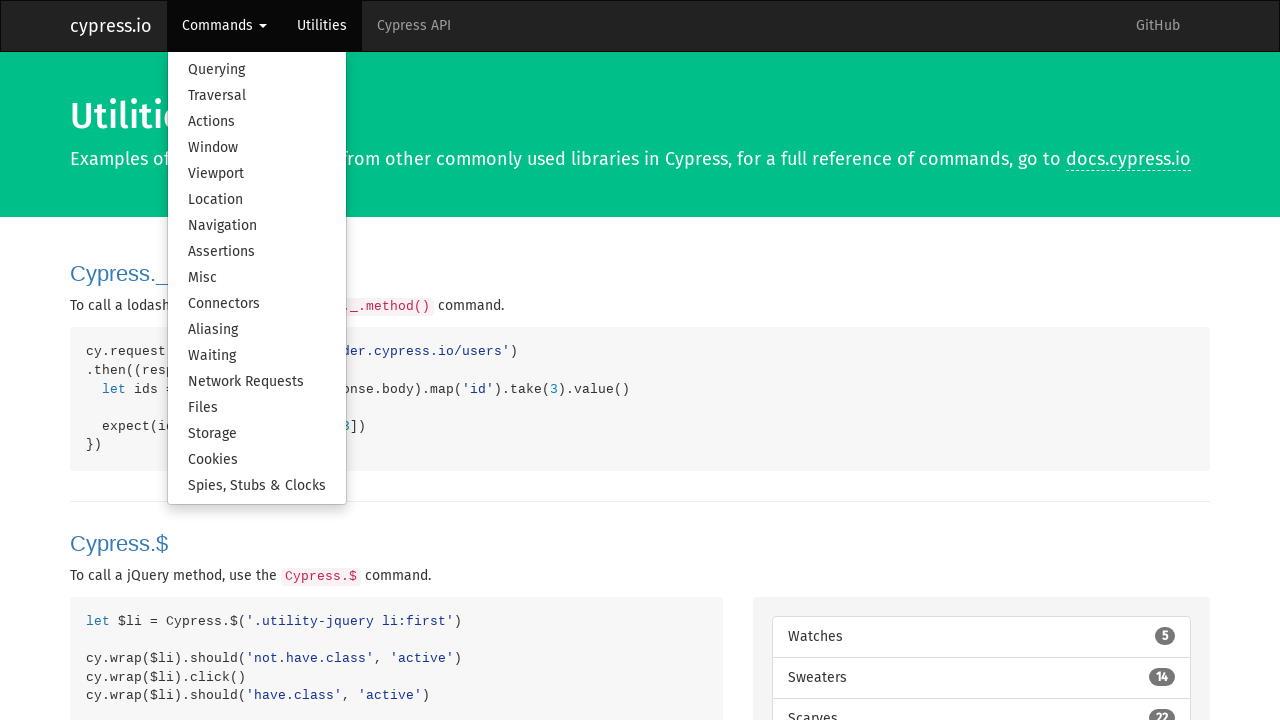

Retrieved dropdown menu item text: 'Files'
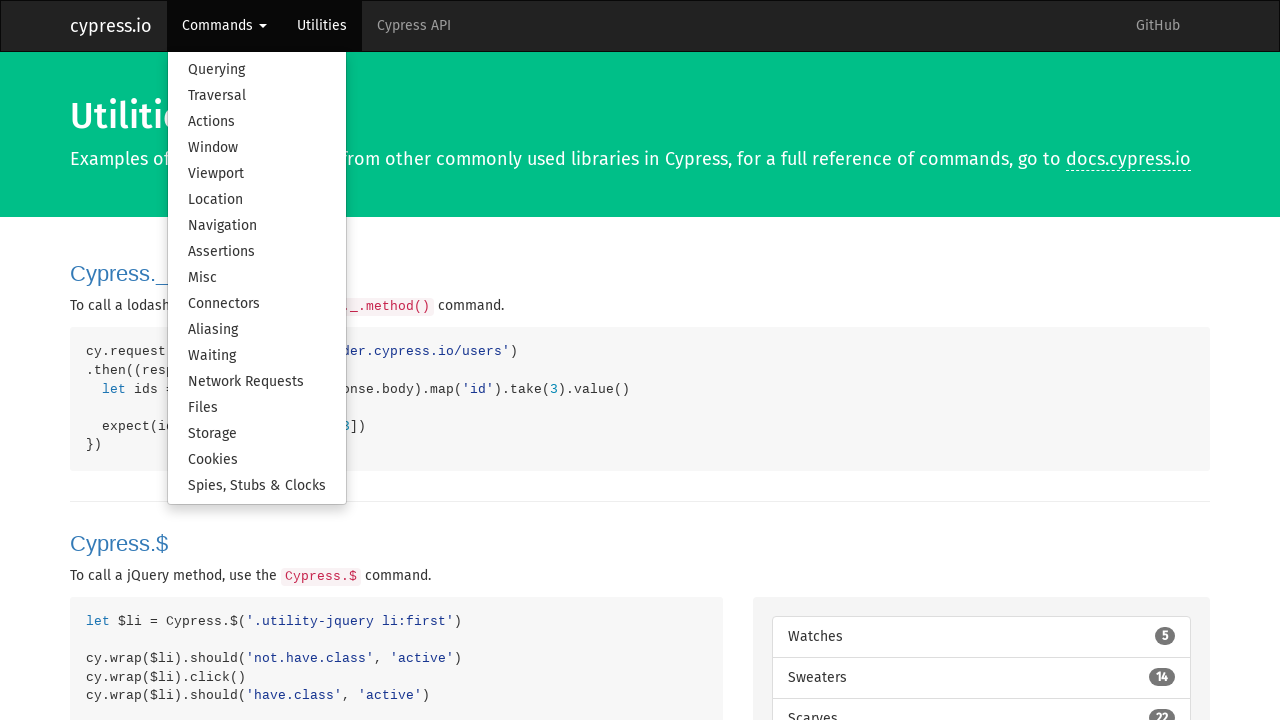

Retrieved dropdown menu item text: 'Storage'
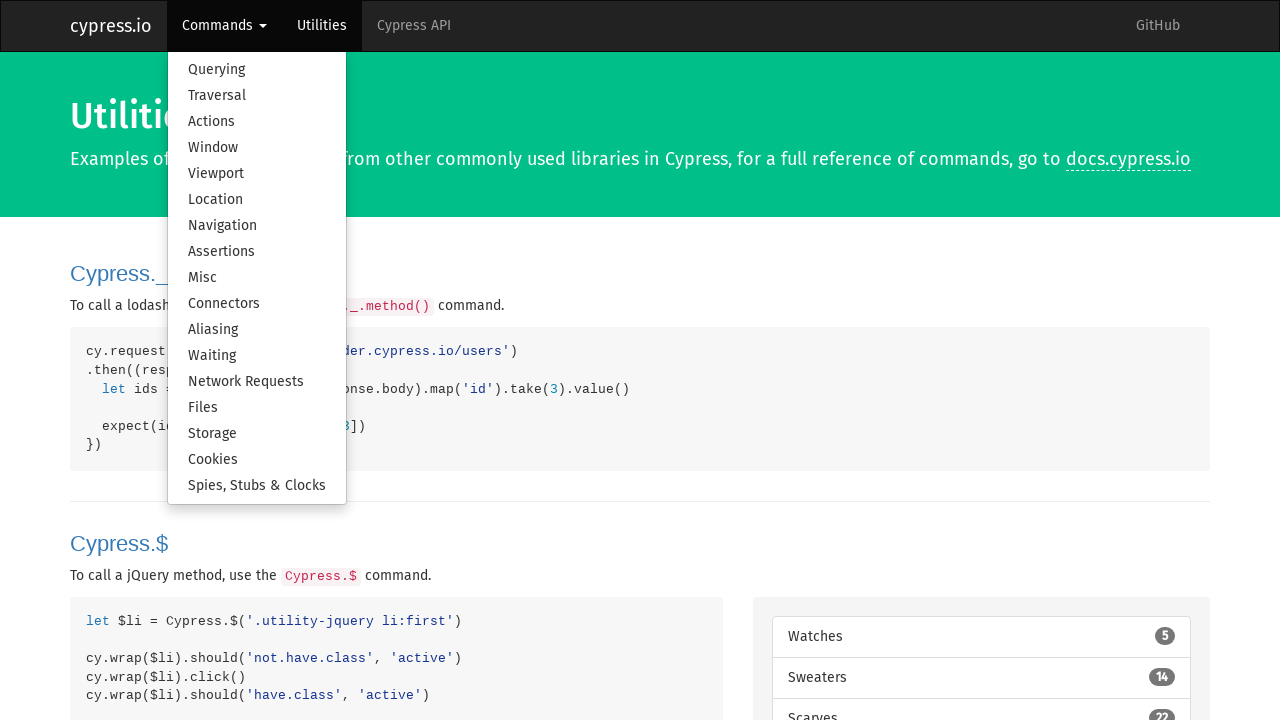

Retrieved dropdown menu item text: 'Cookies'
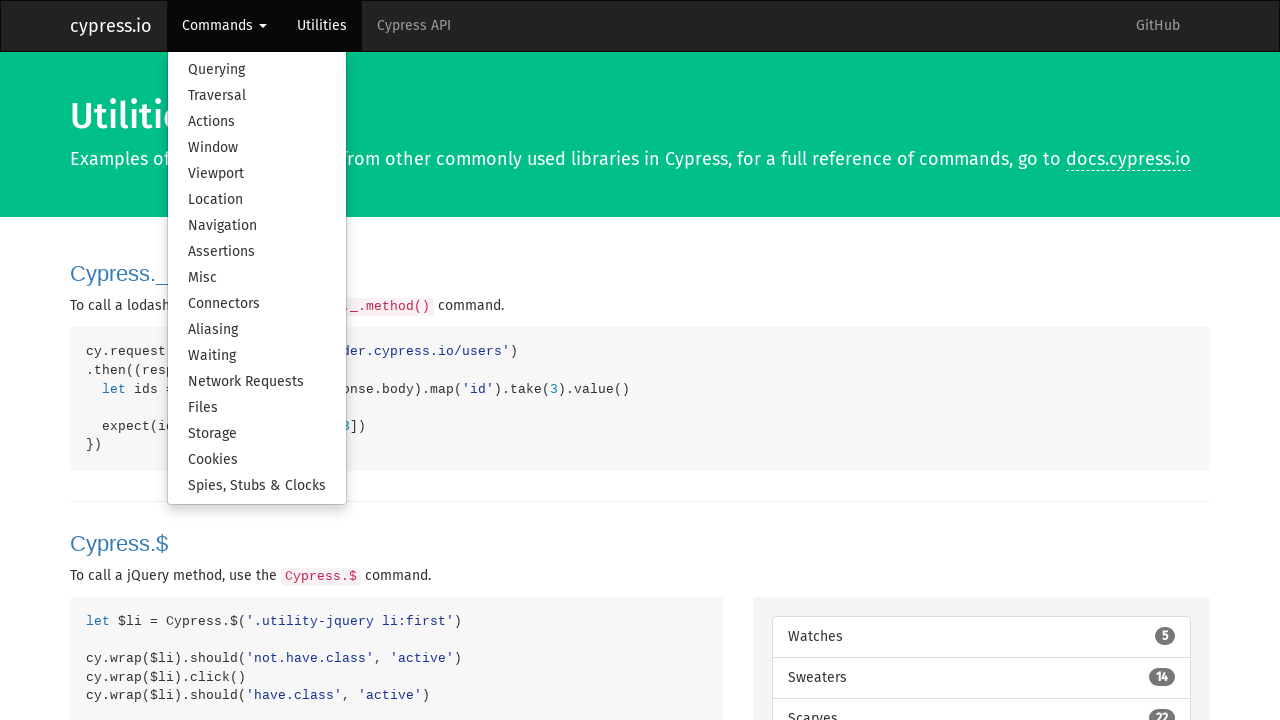

Retrieved dropdown menu item text: 'Spies, Stubs & Clocks'
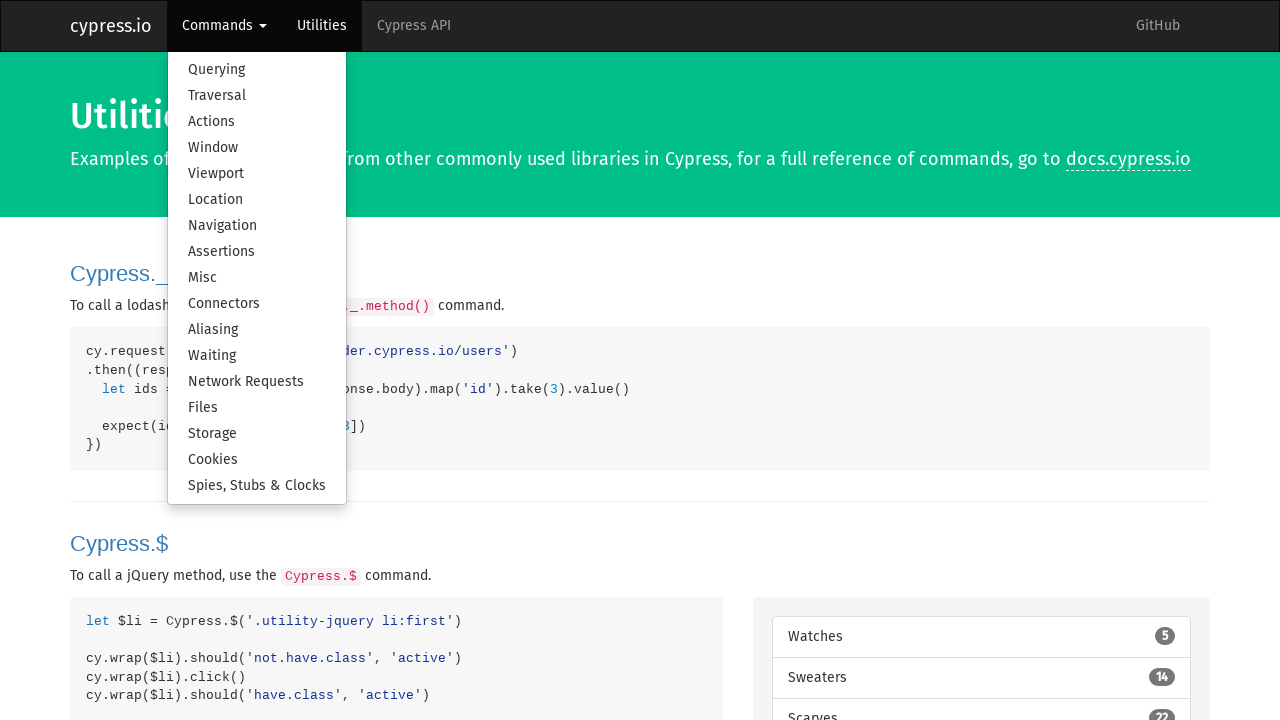

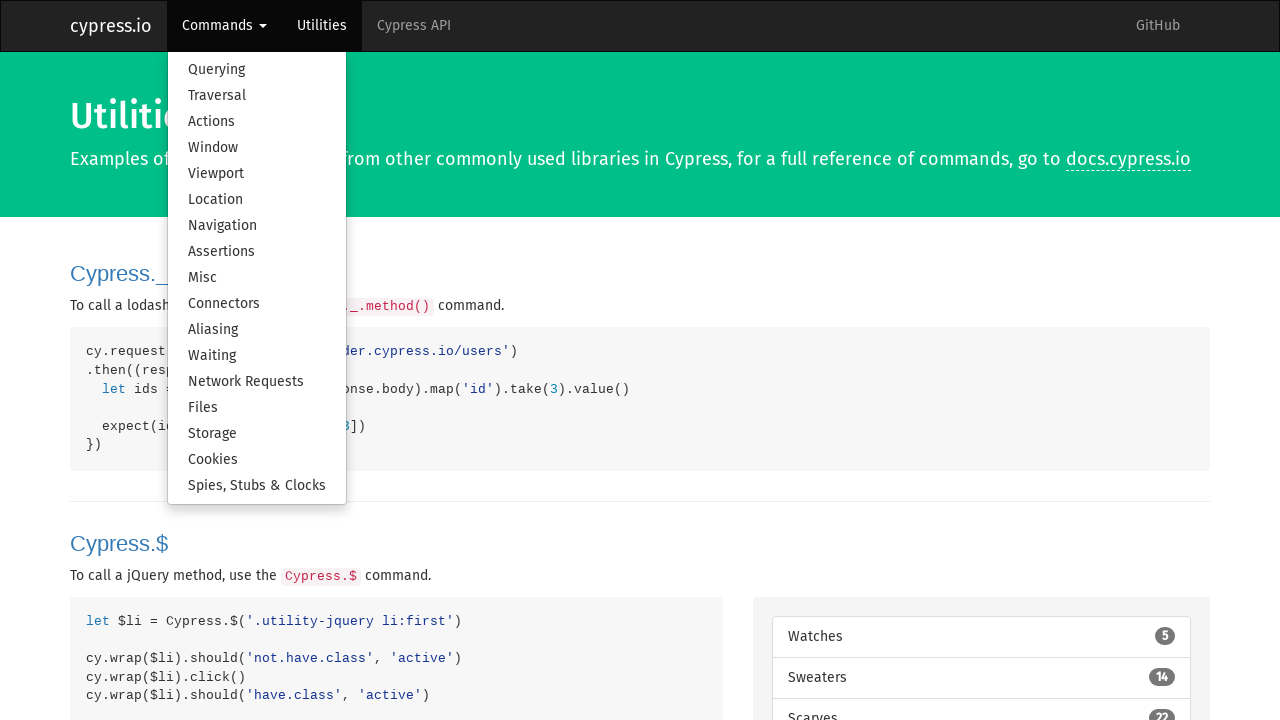